Tests the Bank Manager functionality on a demo banking application by logging in as Bank Manager, adding a new customer with first name, last name, and post code, and accepting the confirmation alert.

Starting URL: https://www.globalsqa.com/angularJs-protractor/BankingProject/#/login

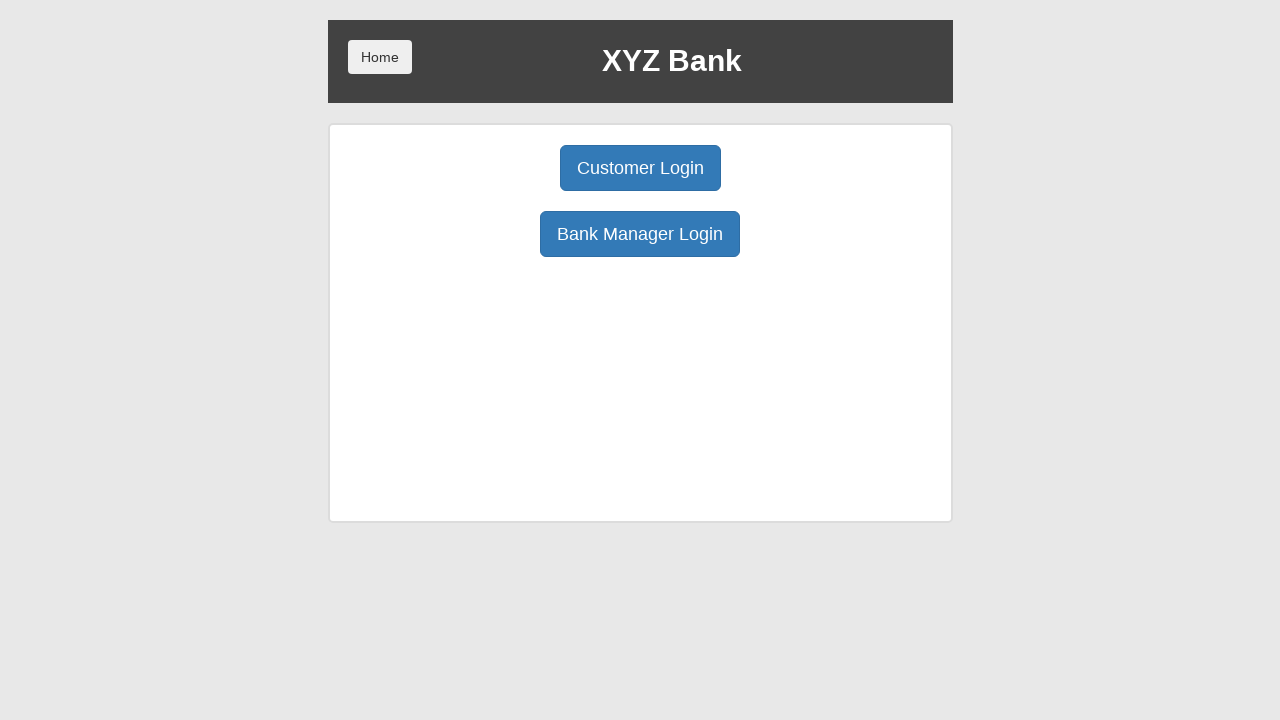

Clicked Bank Manager Login button at (640, 234) on button:has-text('Bank Manager Login')
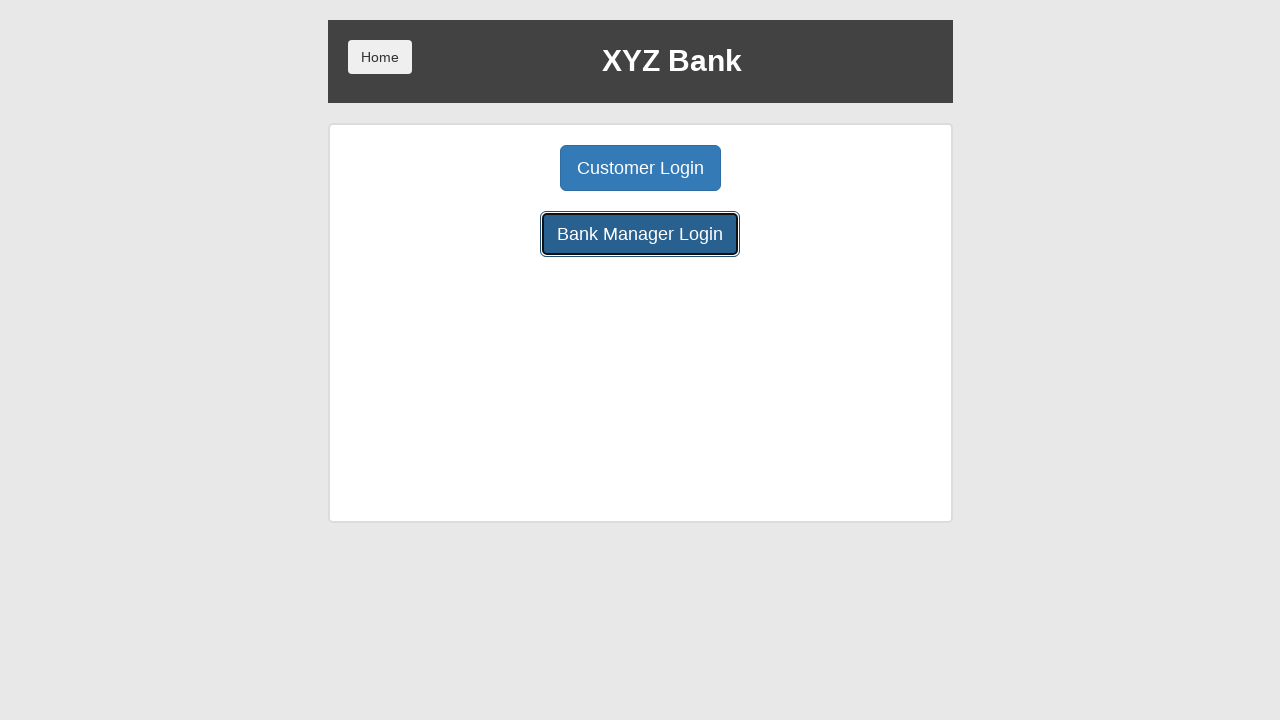

Clicked Add Customer button at (502, 168) on xpath=/html/body/div/div/div[2]/div/div[1]/button[1]
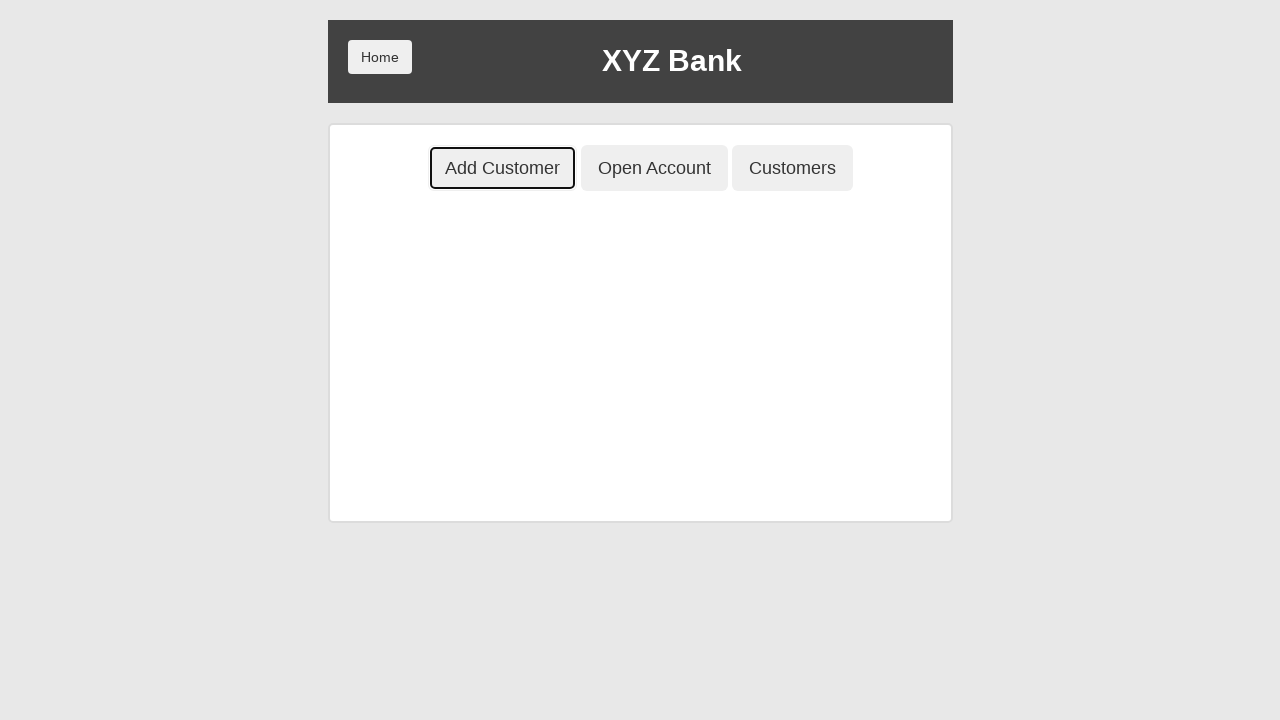

Filled in first name 'Moshe' on xpath=/html/body/div/div/div[2]/div/div[2]/div/div/form/div[1]/input
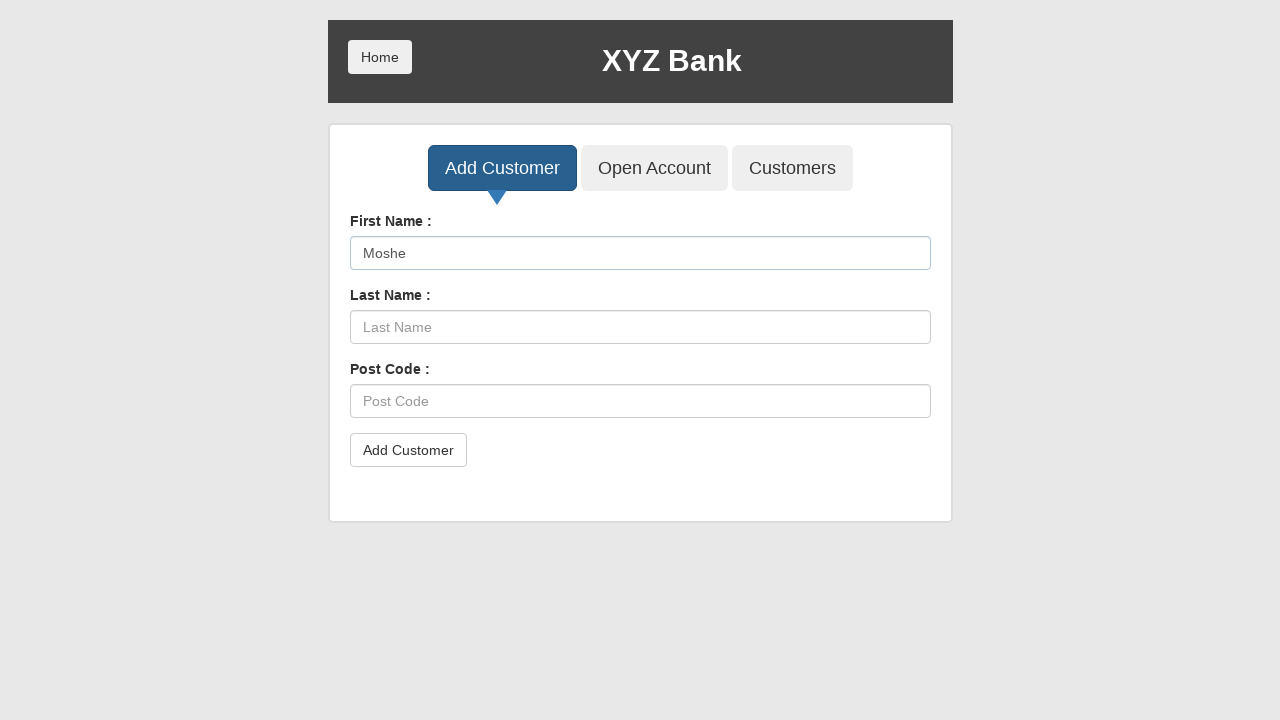

Filled in last name 'Levi' on xpath=/html/body/div/div/div[2]/div/div[2]/div/div/form/div[2]/input
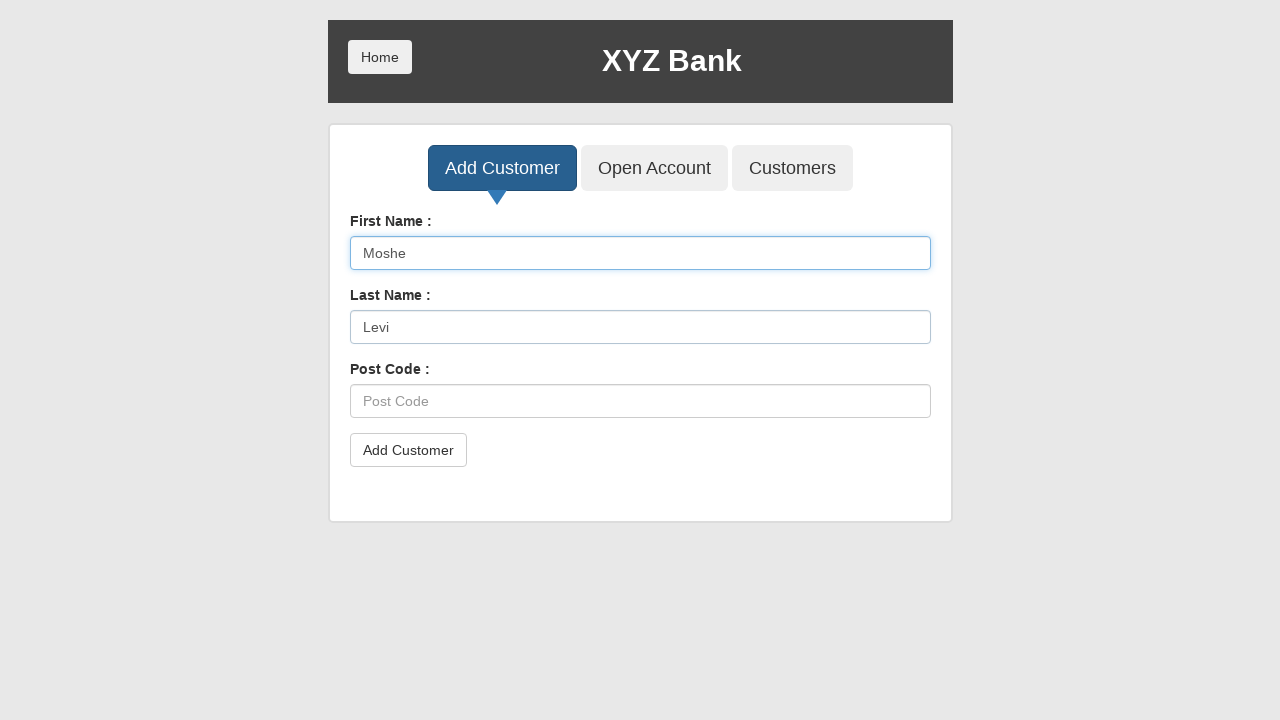

Filled in post code '123' on xpath=/html/body/div/div/div[2]/div/div[2]/div/div/form/div[3]/input
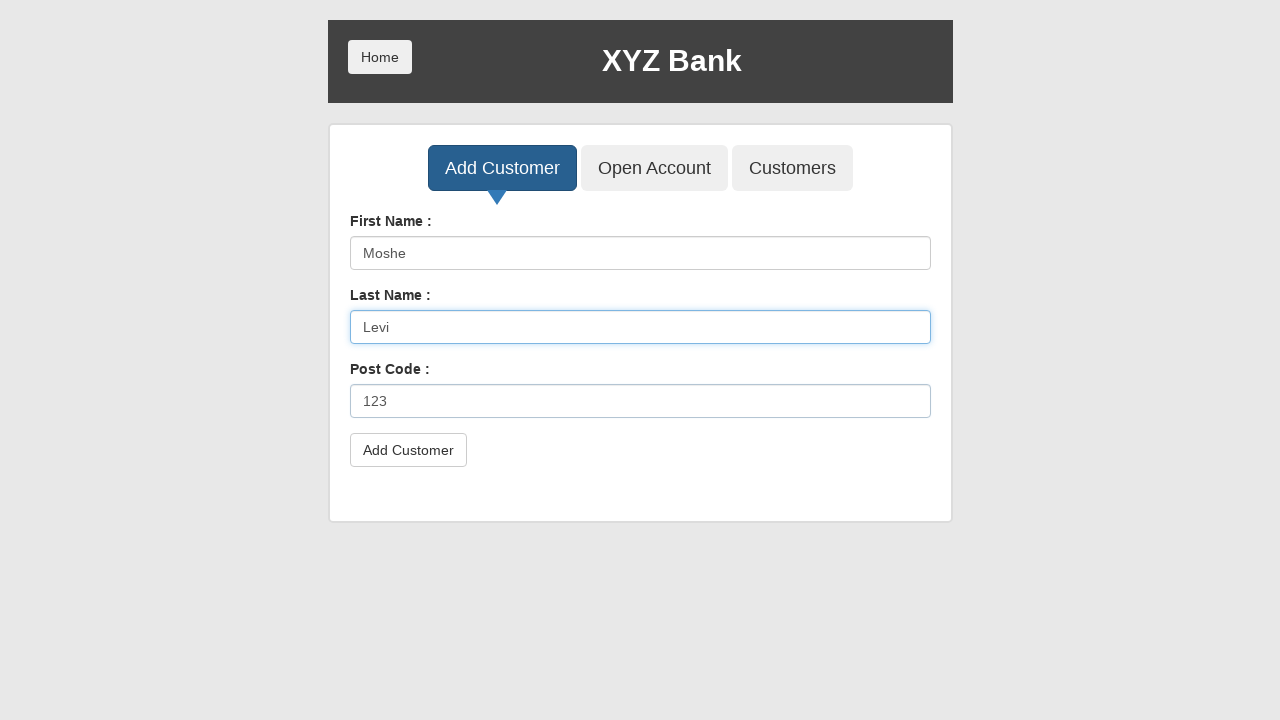

Clicked submit button to add customer at (408, 450) on xpath=/html/body/div/div/div[2]/div/div[2]/div/div/form/button
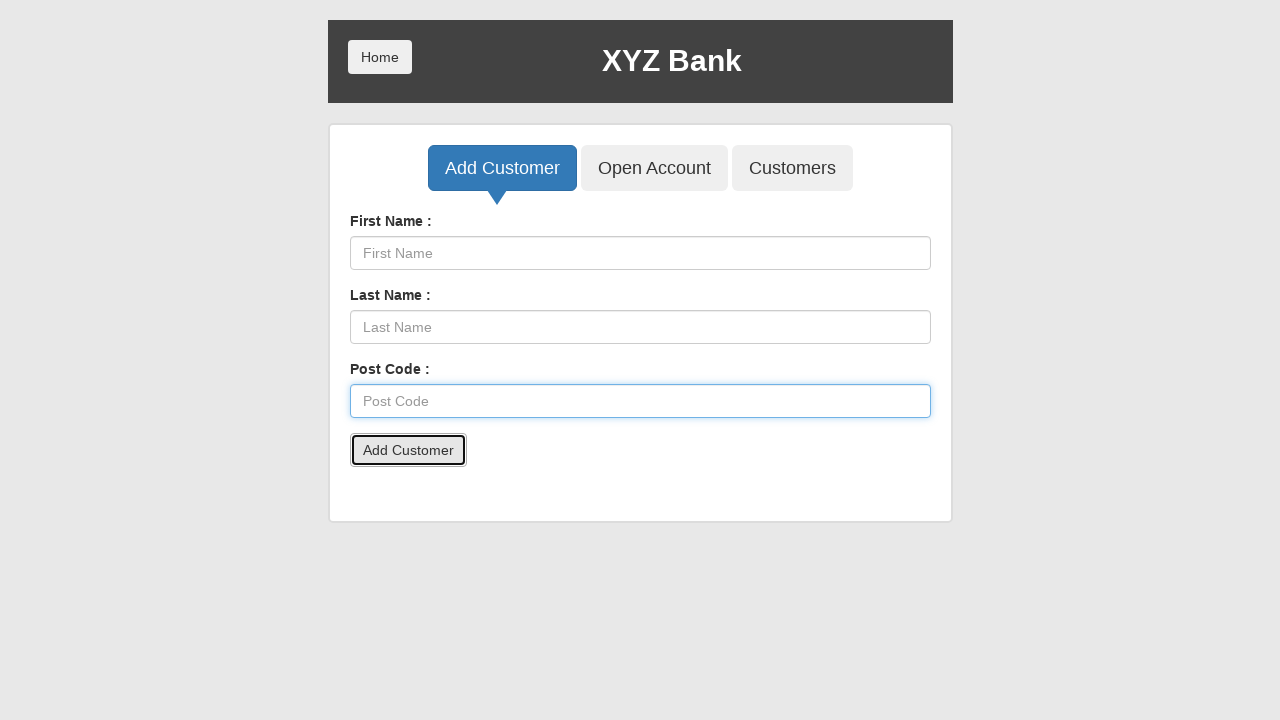

Set up dialog handler to accept alerts
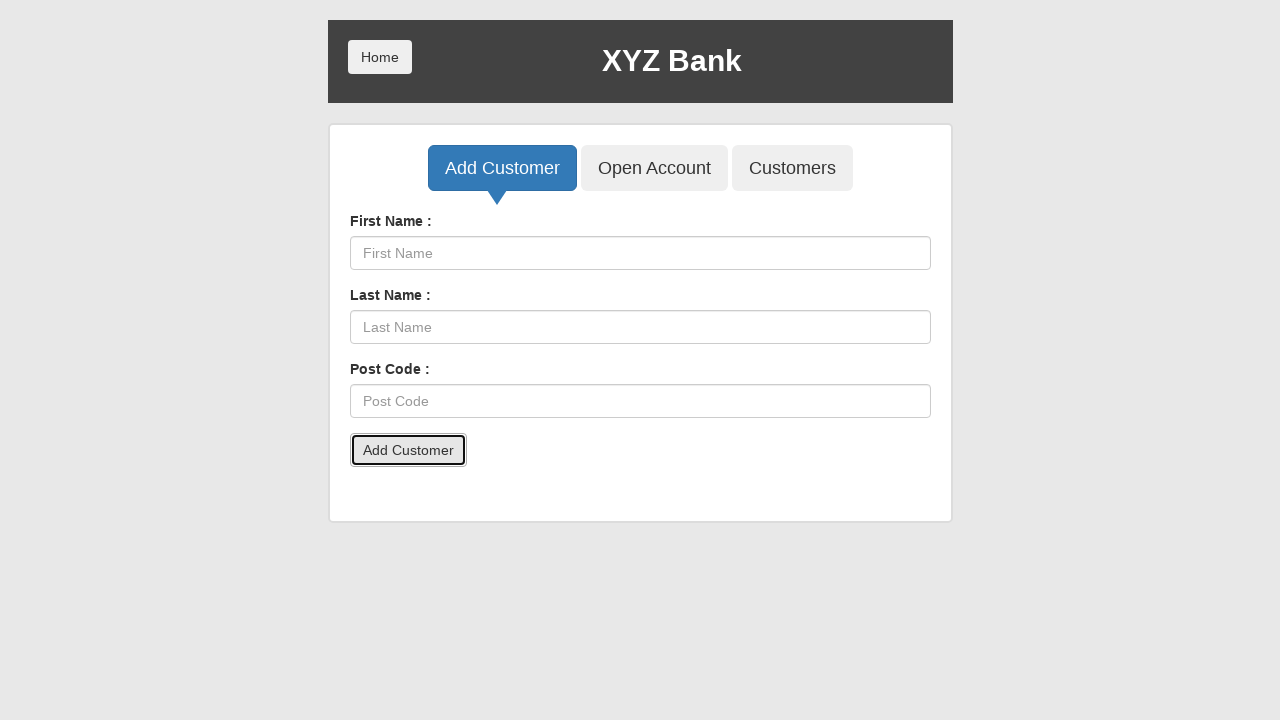

Waited for confirmation alert to be processed
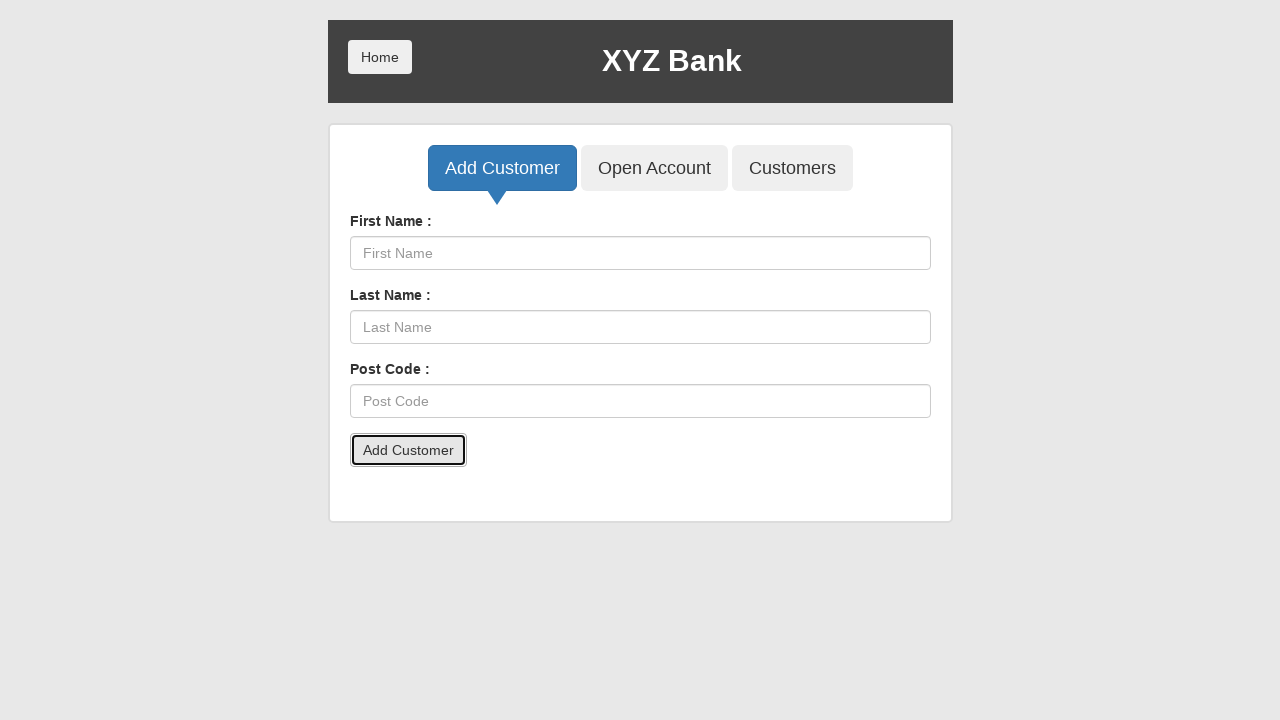

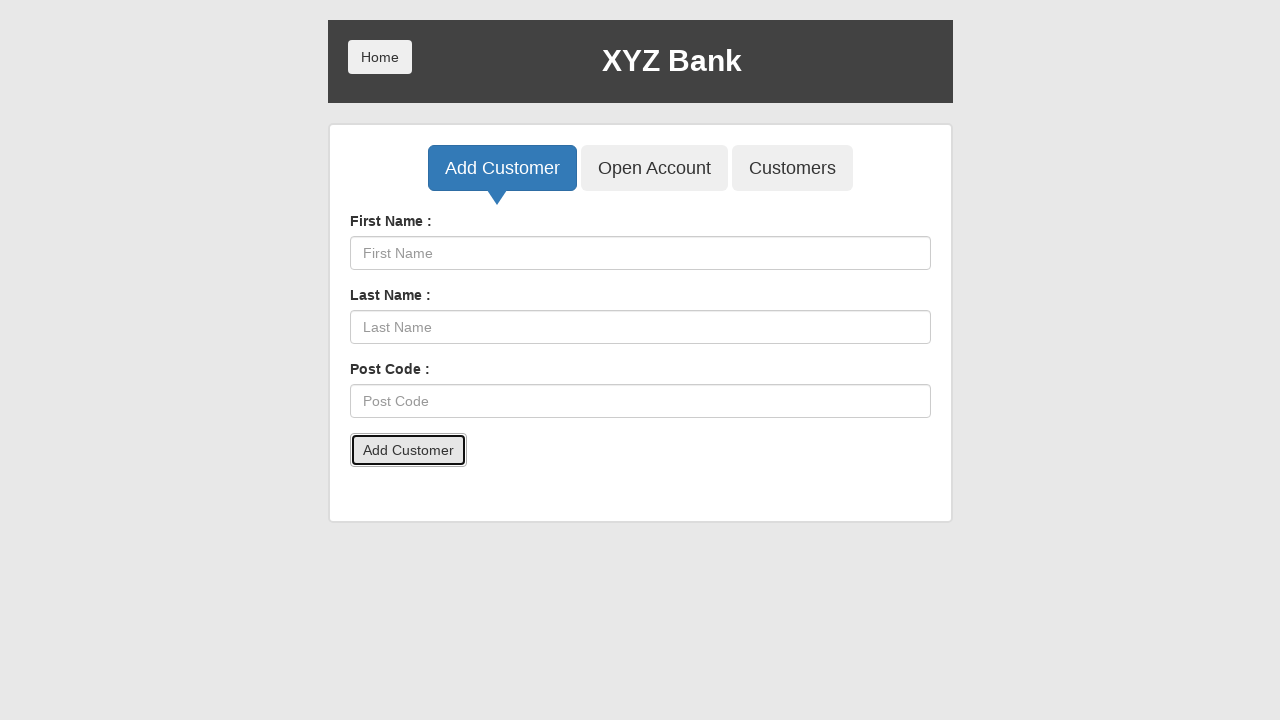